Tests window handling functionality by opening a new window, switching between windows, and closing them

Starting URL: https://the-internet.herokuapp.com/windows

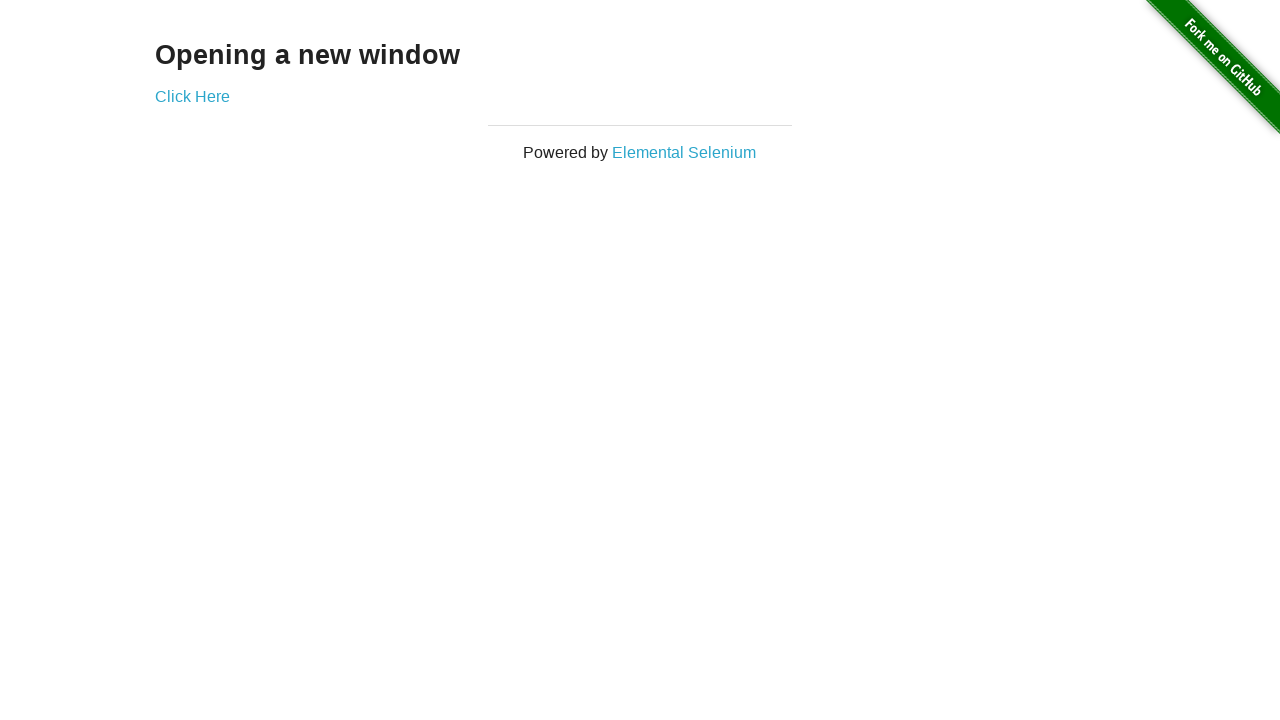

Clicked link to open new window at (192, 96) on #content > div > a
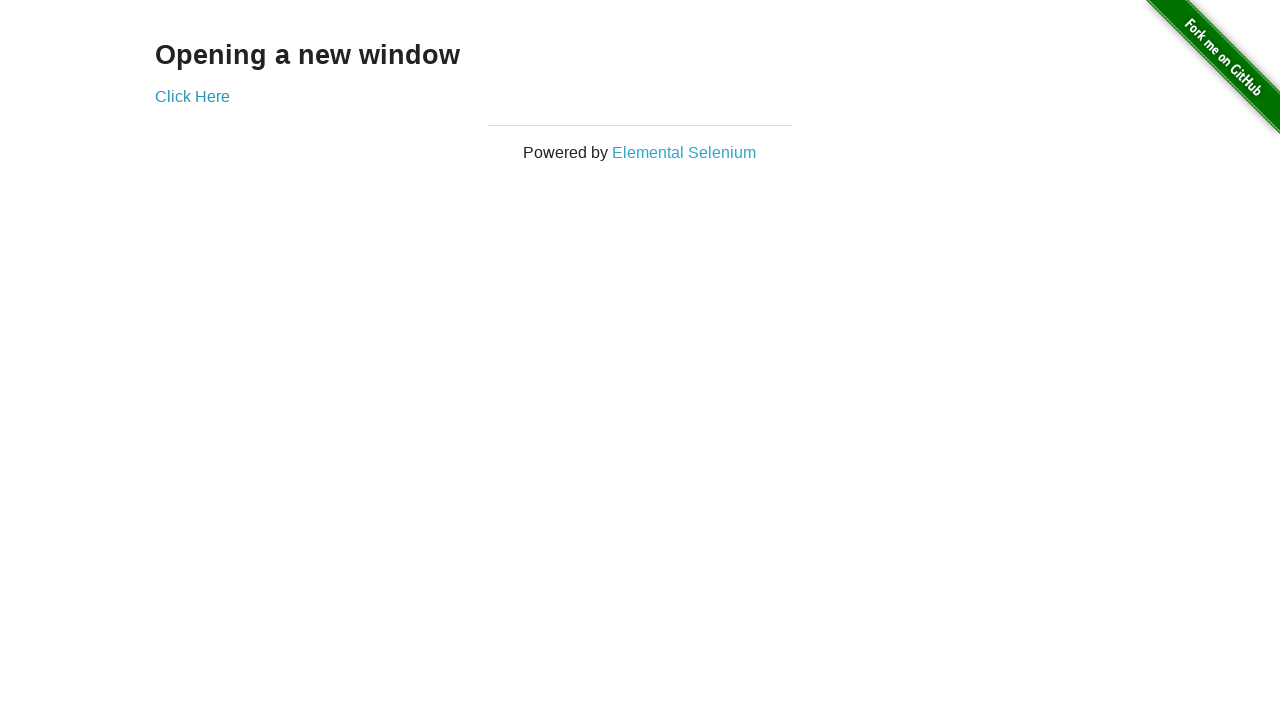

Waited for new window to open
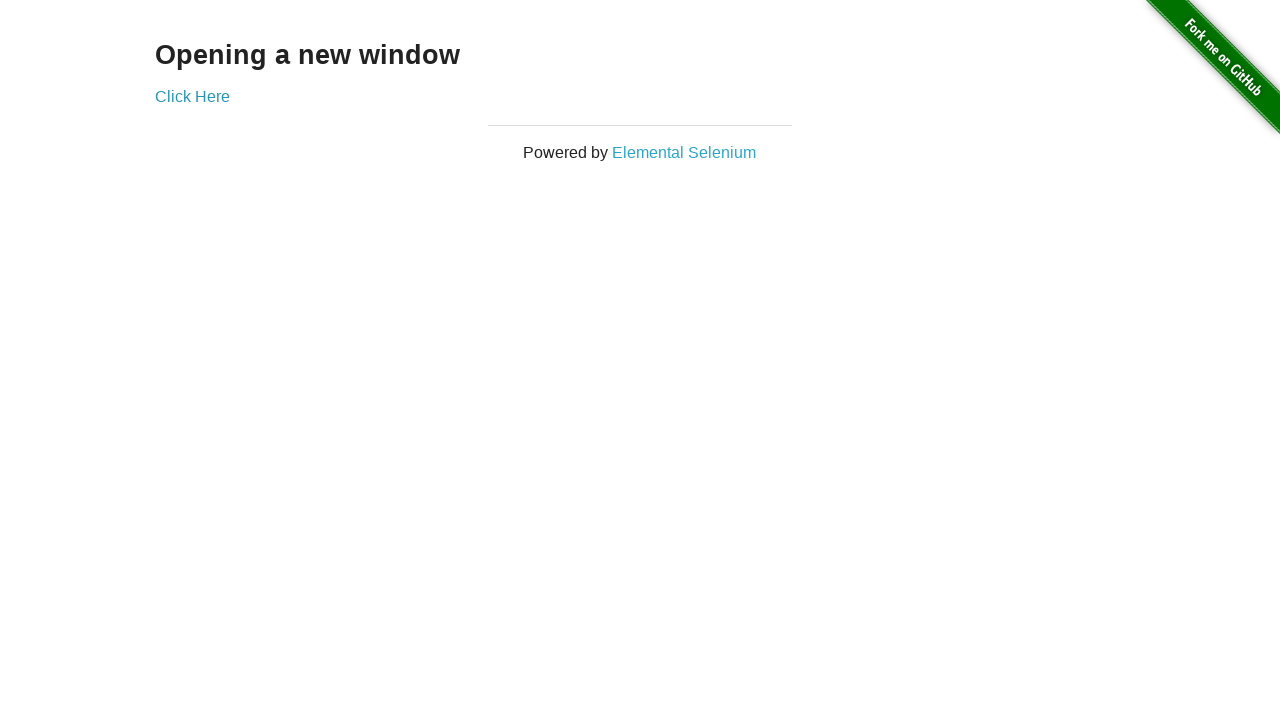

Retrieved all open pages/windows
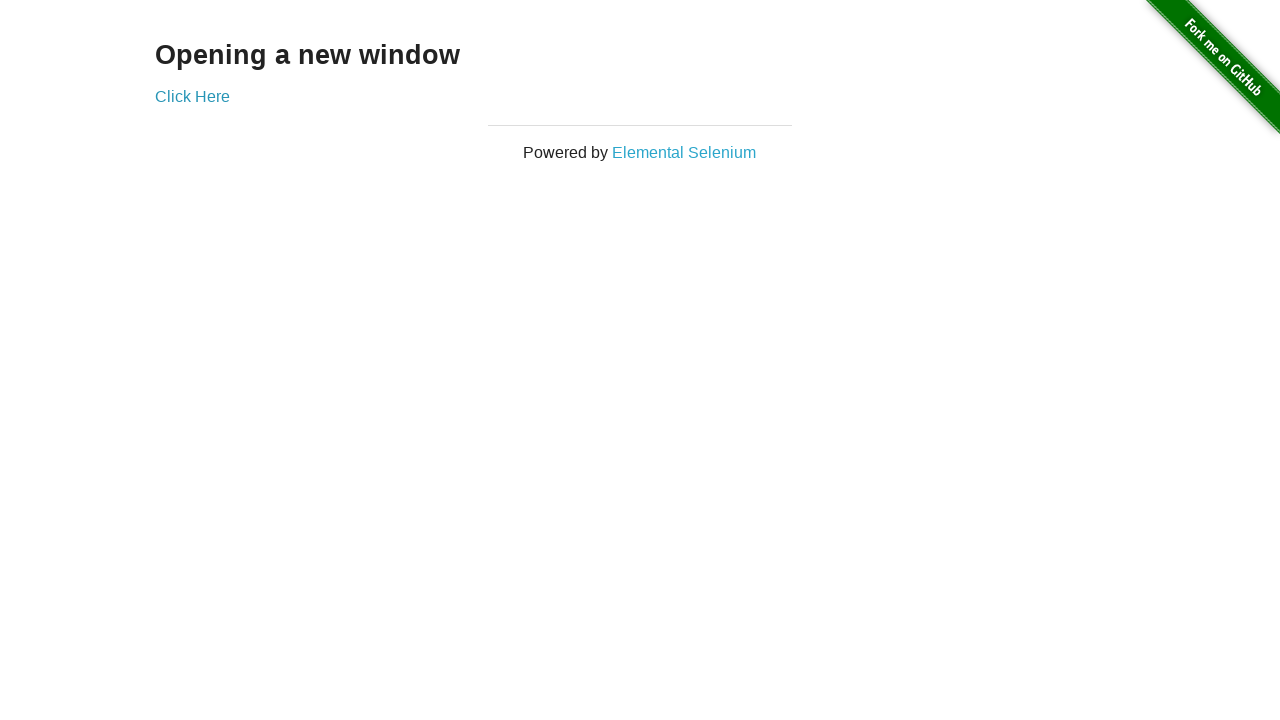

Closed the new window
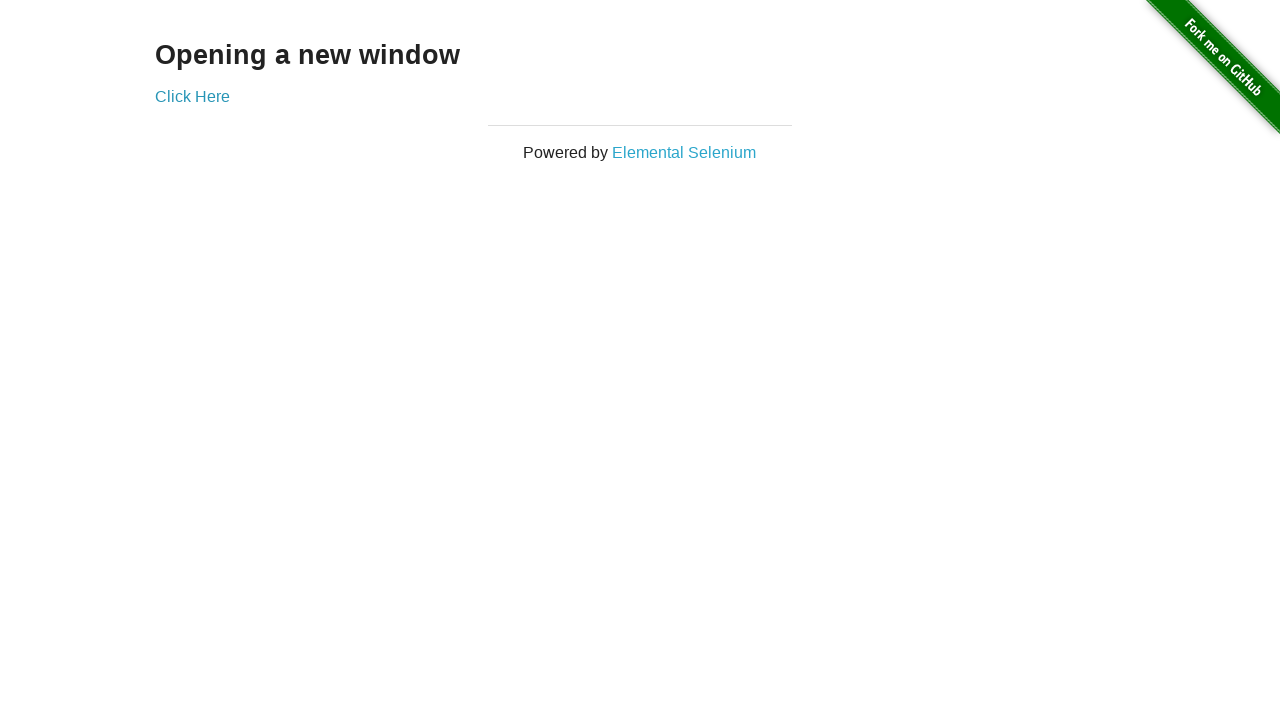

Original window remains active after new window closed
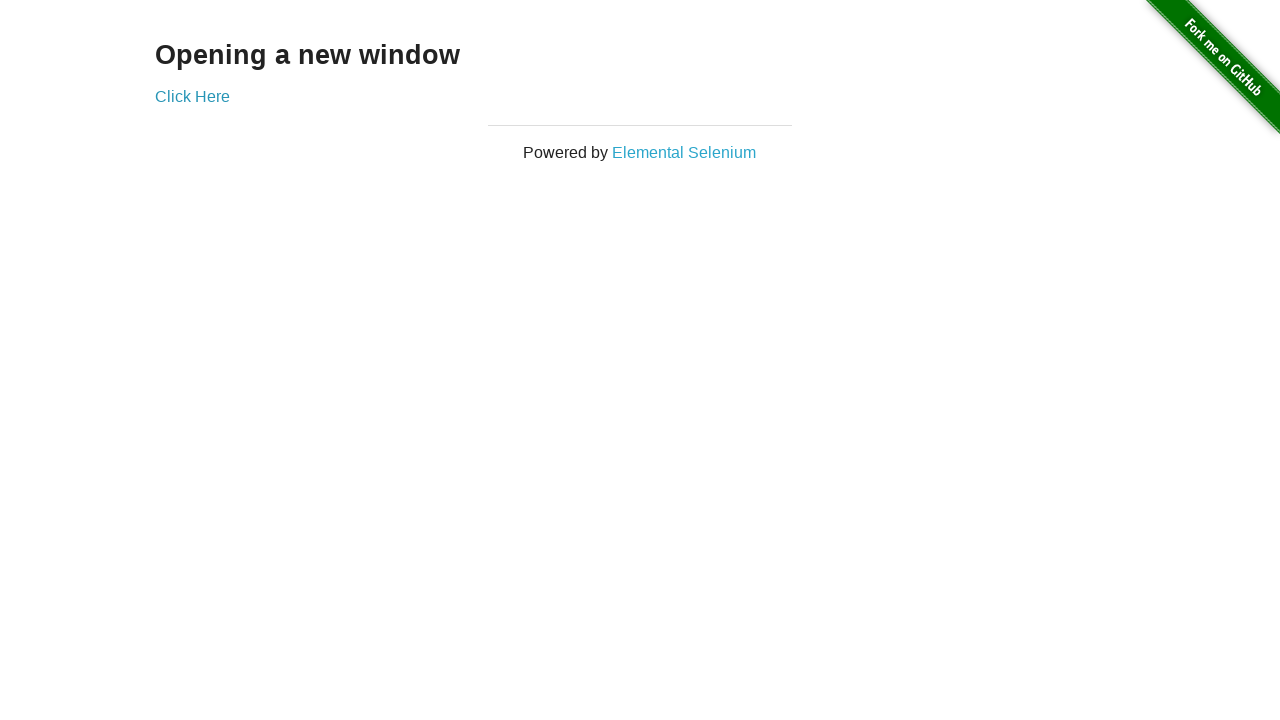

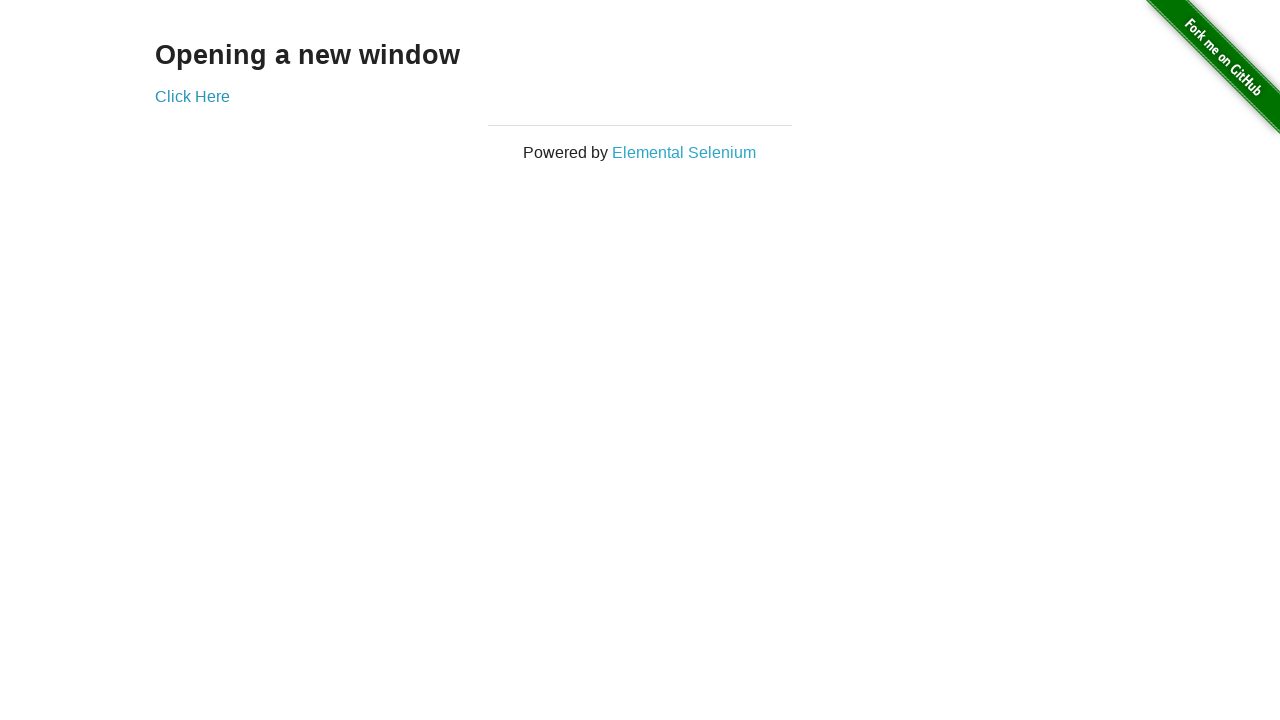